Tests adding a new record to a web table by clicking the add button, filling out a form with personal information (first name, last name, email, age, salary, department), and submitting the form.

Starting URL: https://demoqa.com/webtables

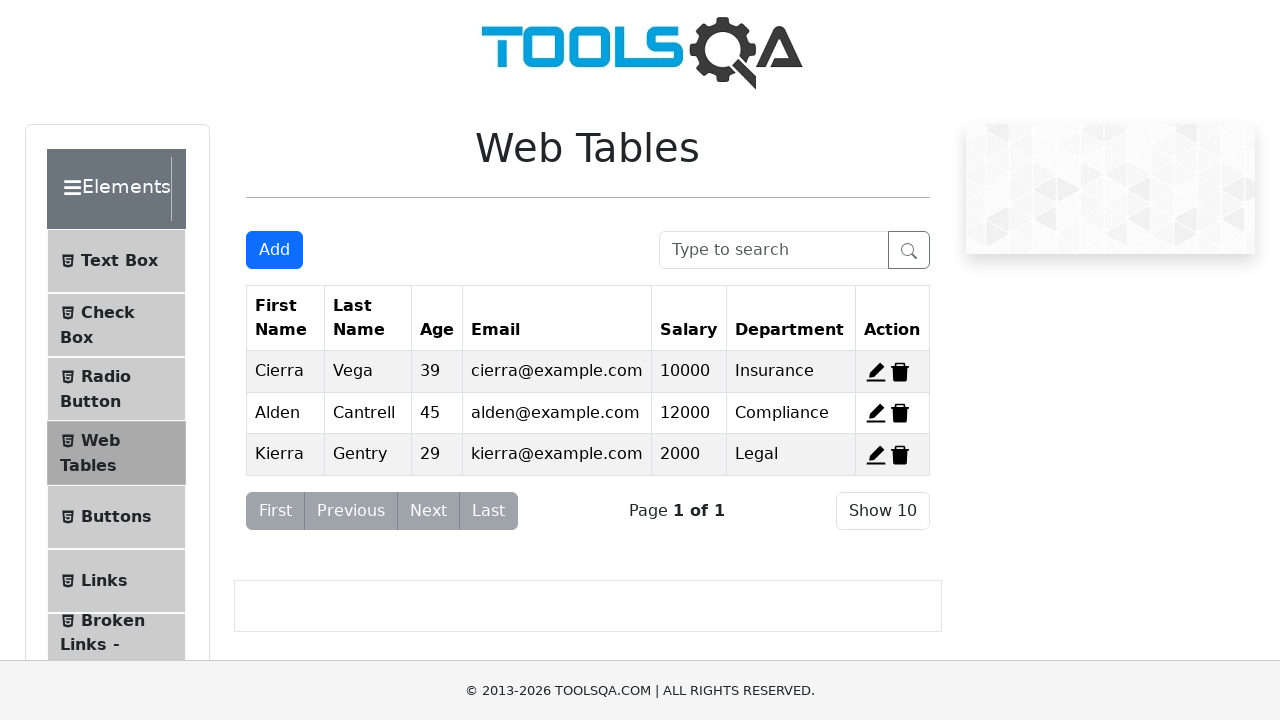

Clicked the Add New Record button at (274, 250) on #addNewRecordButton
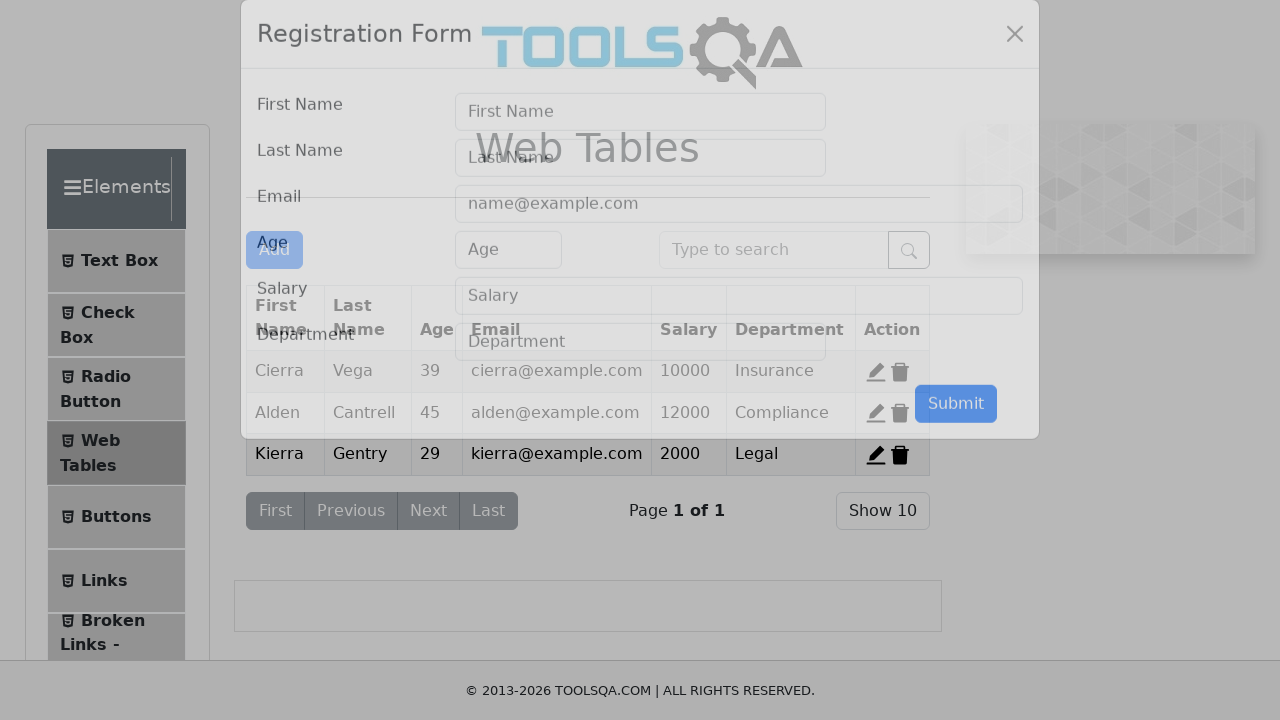

Filled first name field with 'George' on #firstName
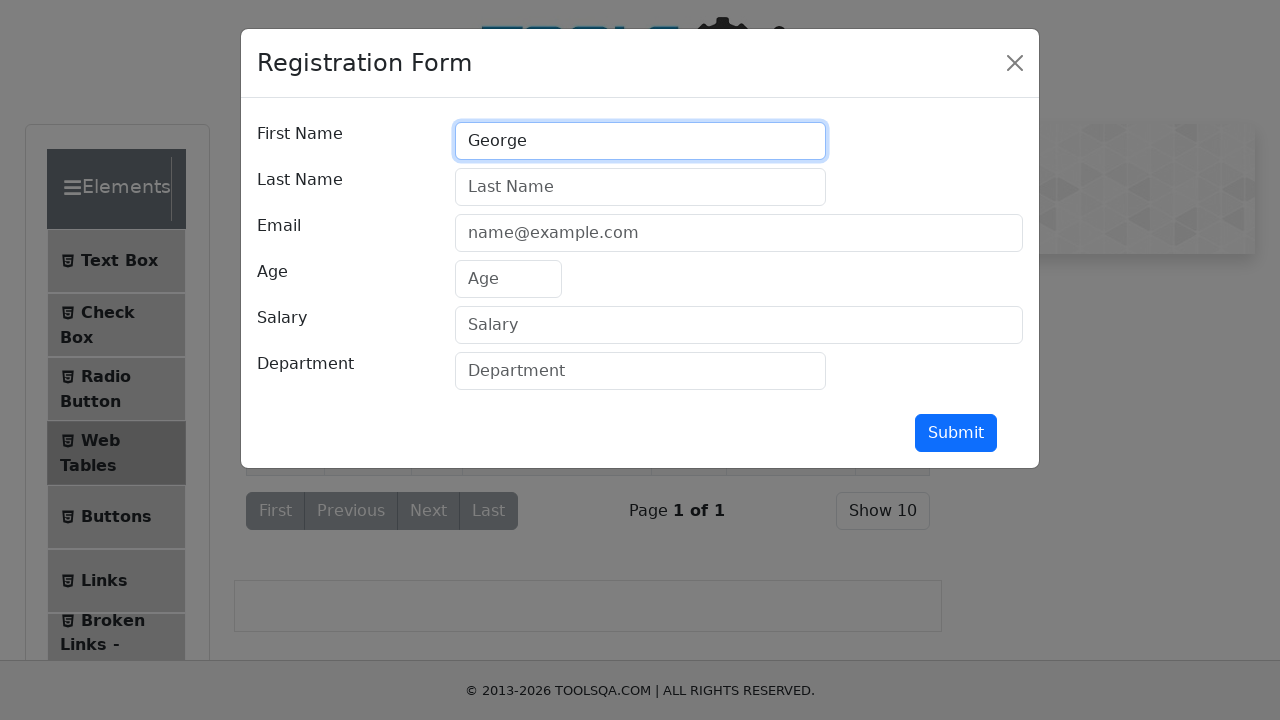

Filled last name field with 'Popescu' on #lastName
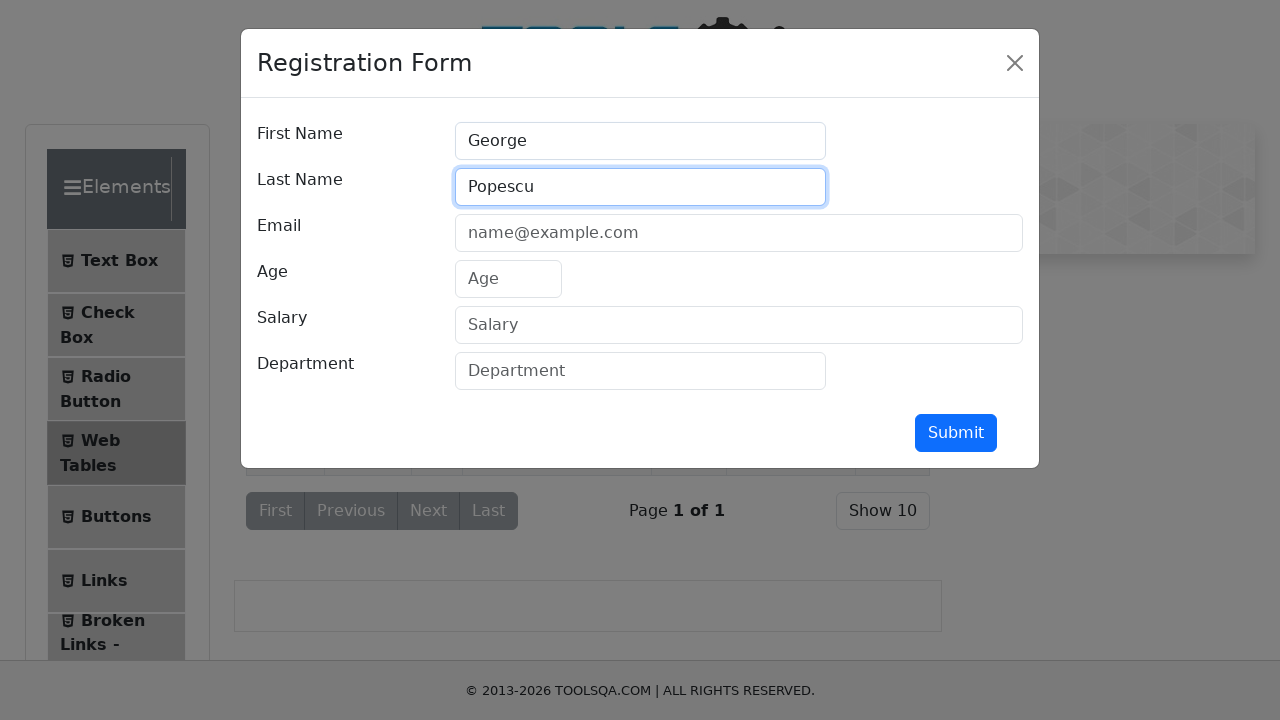

Filled email field with 'g.popescu@george.com' on #userEmail
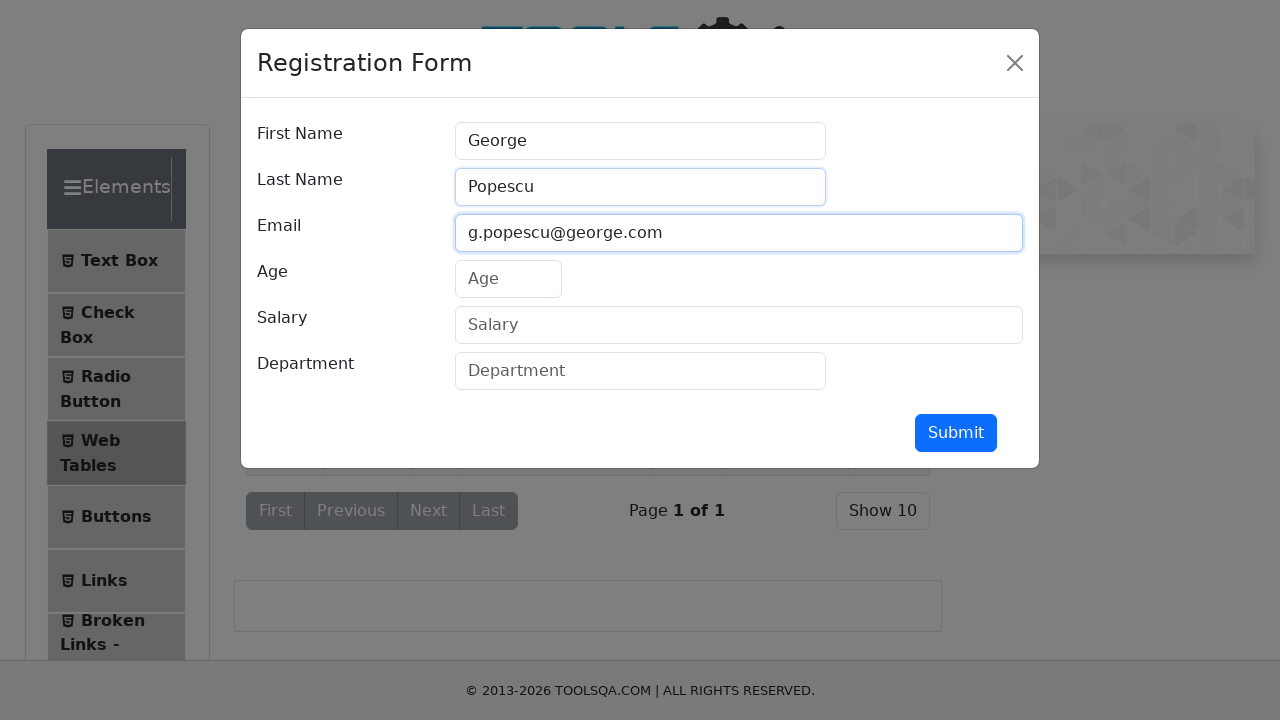

Filled age field with '40' on #age
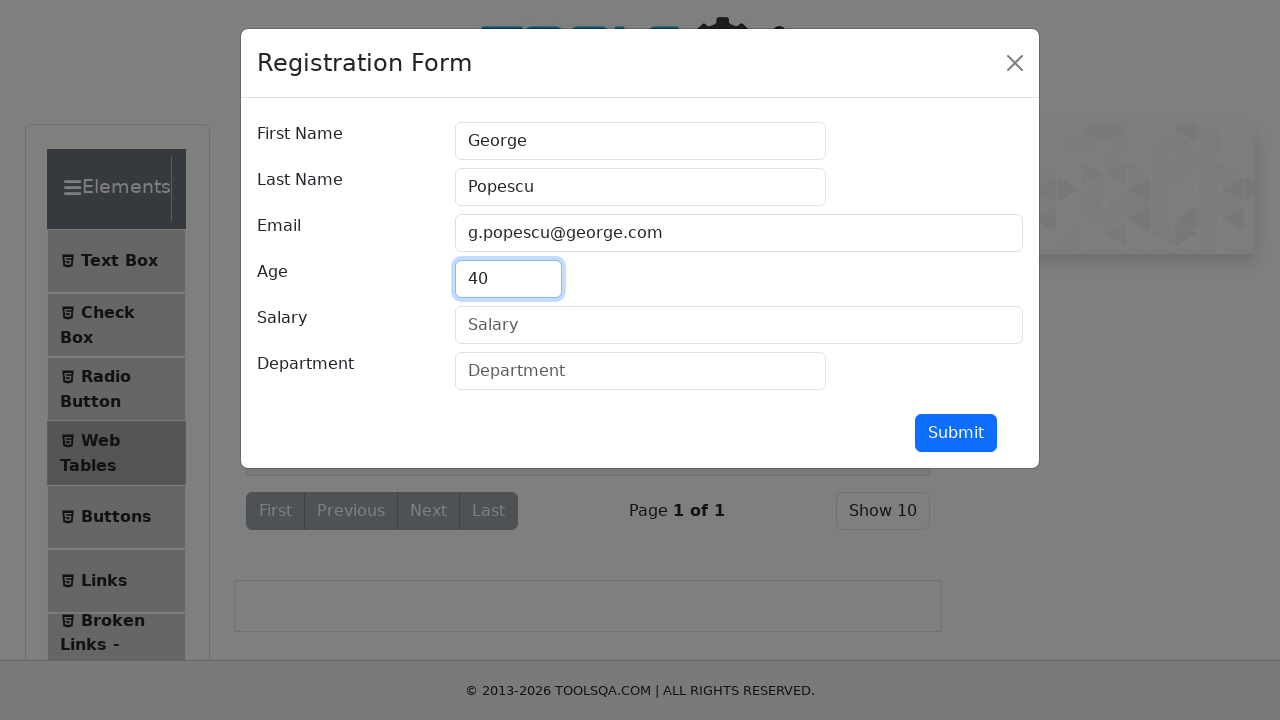

Filled salary field with '2000' on #salary
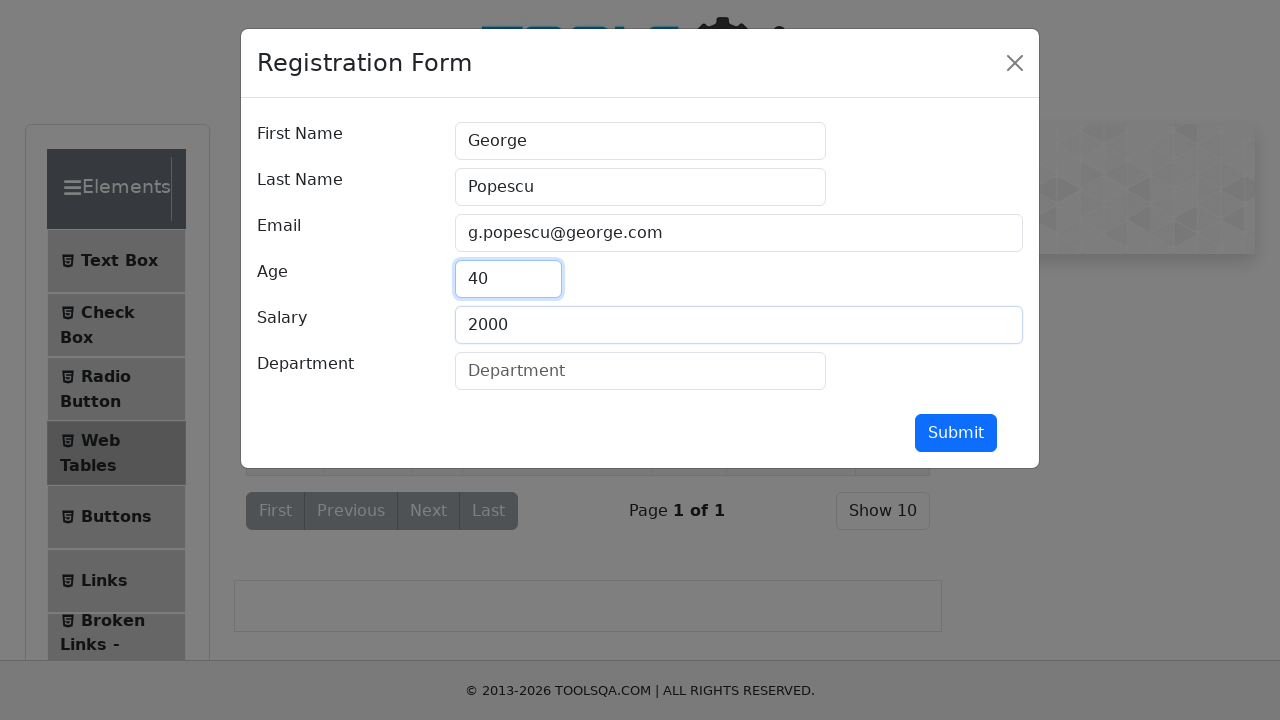

Filled department field with 'HR' on #department
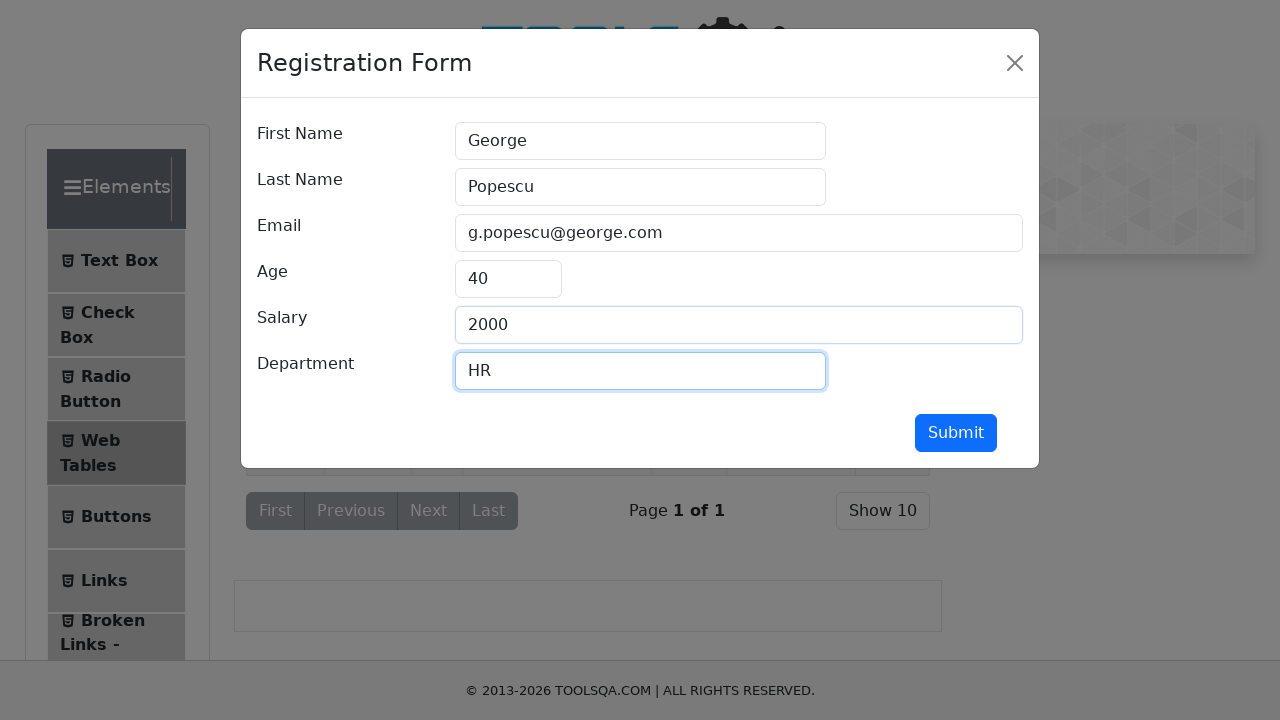

Clicked the submit button to add new record at (956, 433) on #submit
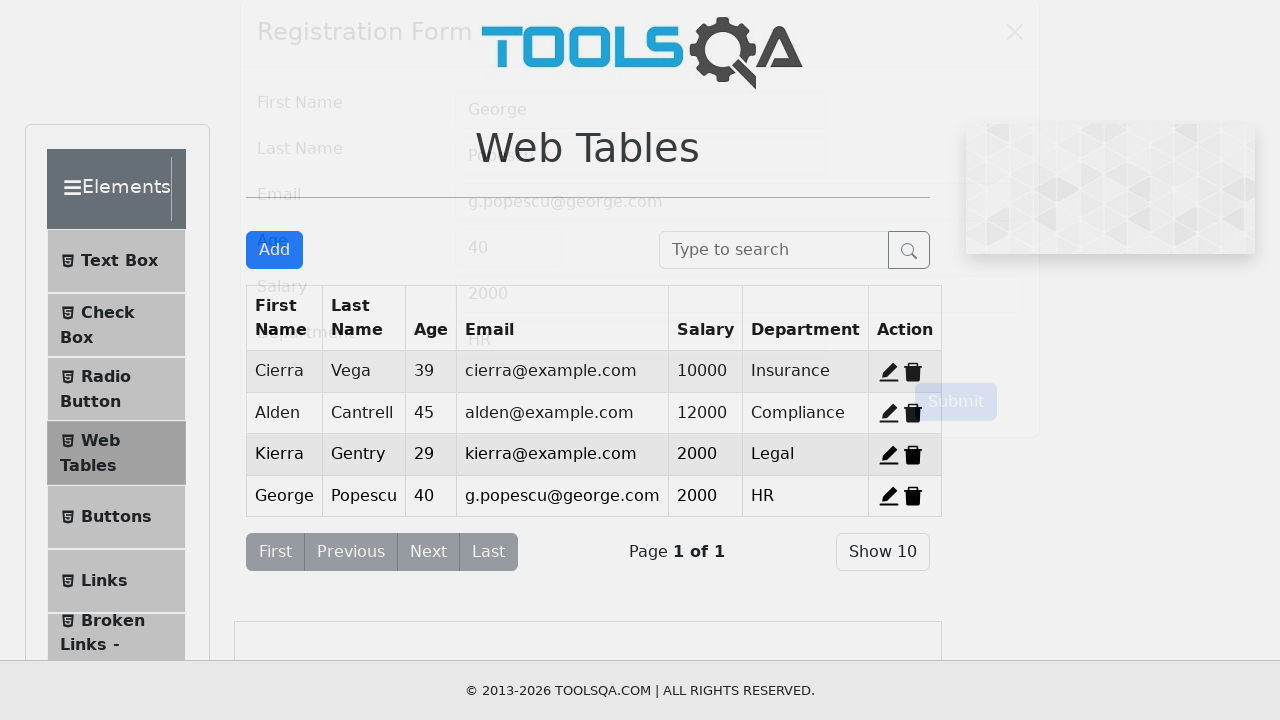

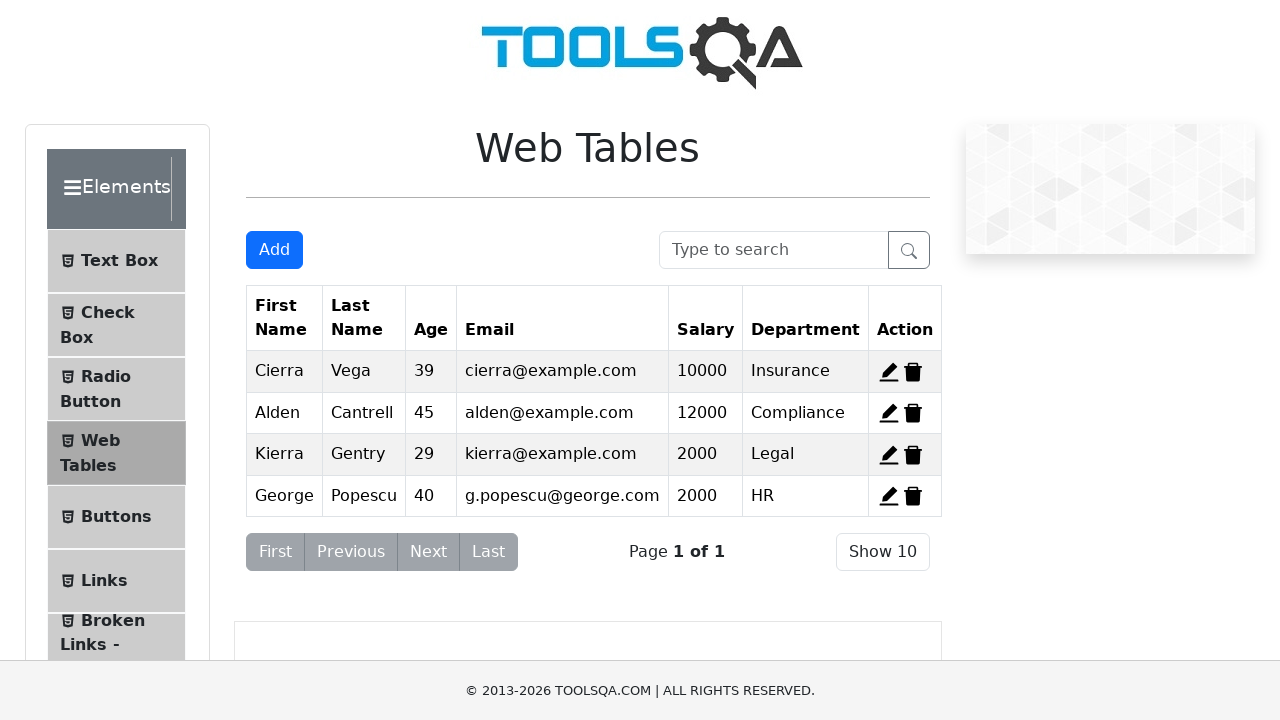